Verifies that the logo image is displayed on the page

Starting URL: https://naveenautomationlabs.com/opencart/index.php?route=account/login

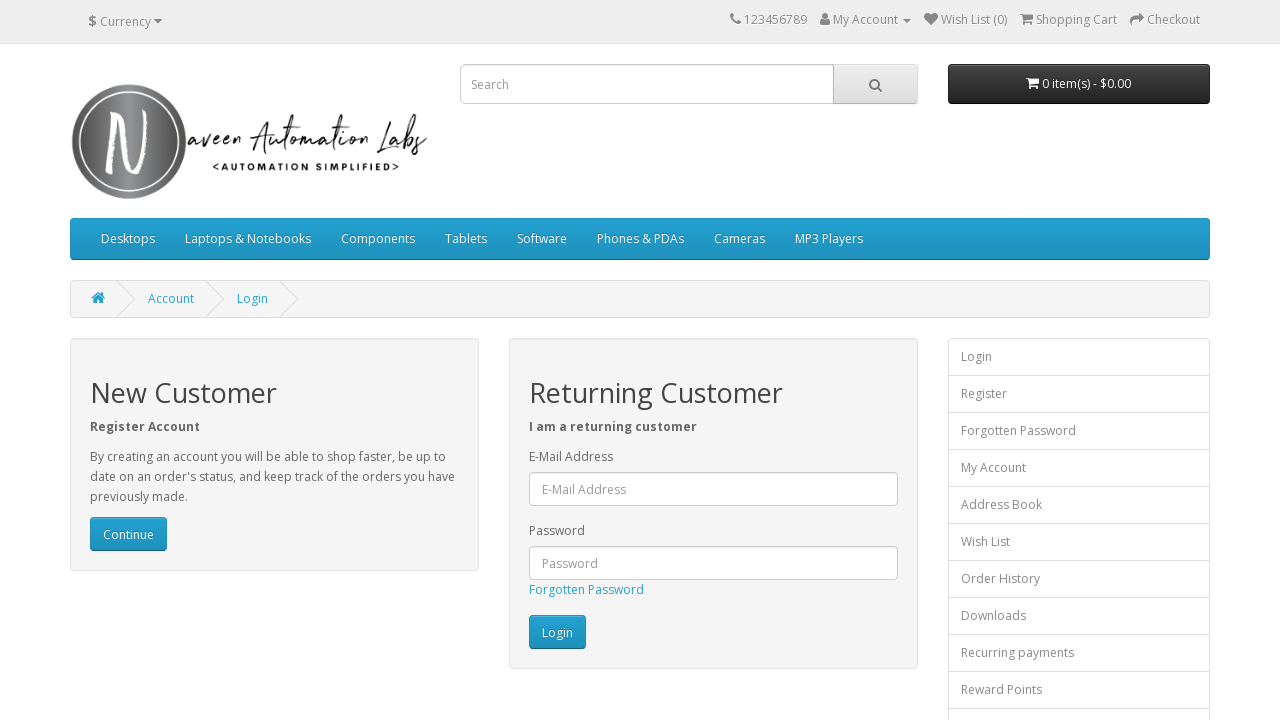

Set up dialog handler to dismiss confirm dialog
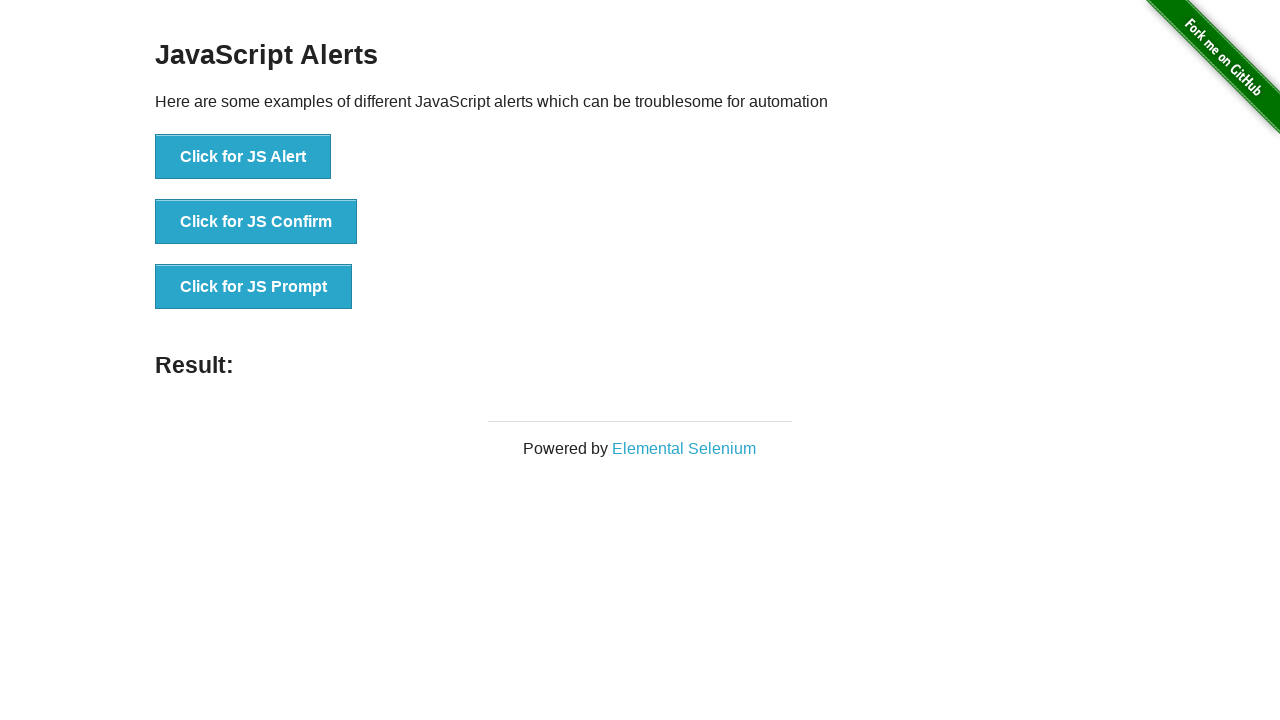

Clicked the confirm button to trigger JavaScript confirm dialog
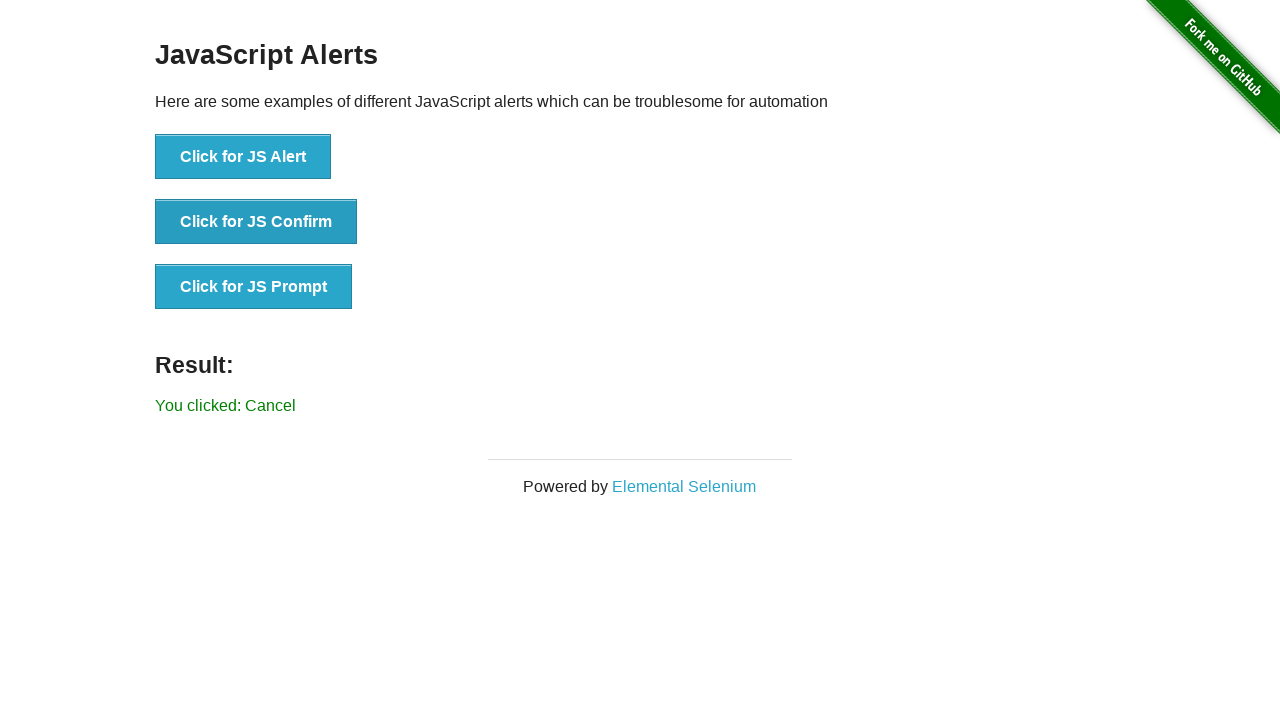

Verified result text shows 'You clicked: Cancel' after dismissing confirm dialog
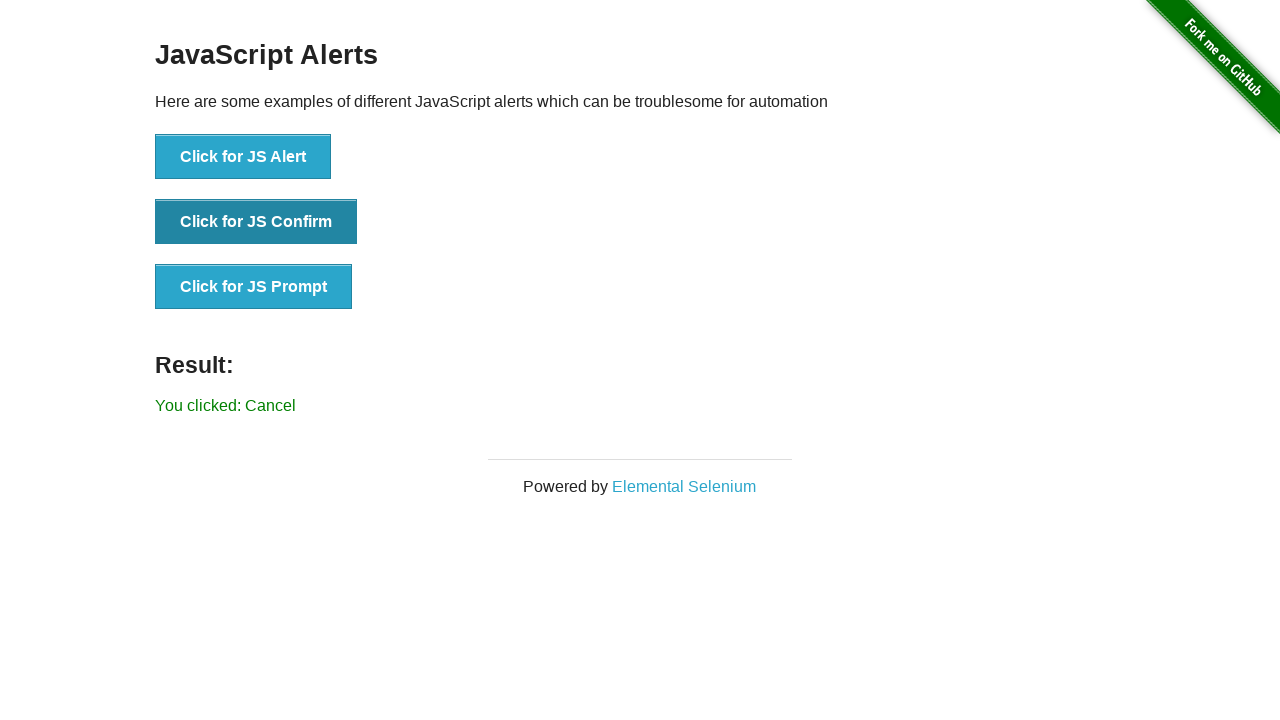

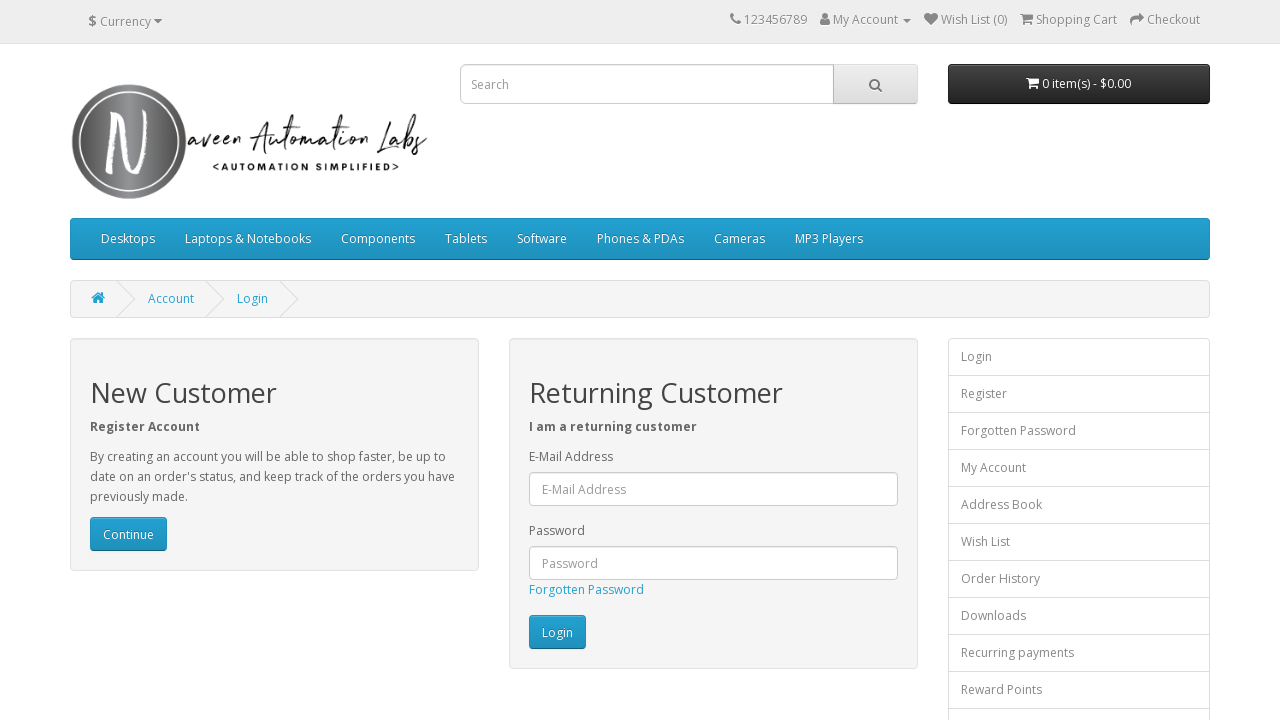